Tests dropdown functionality by navigating to Select Menu and selecting an option from the dropdown

Starting URL: https://demoqa.com

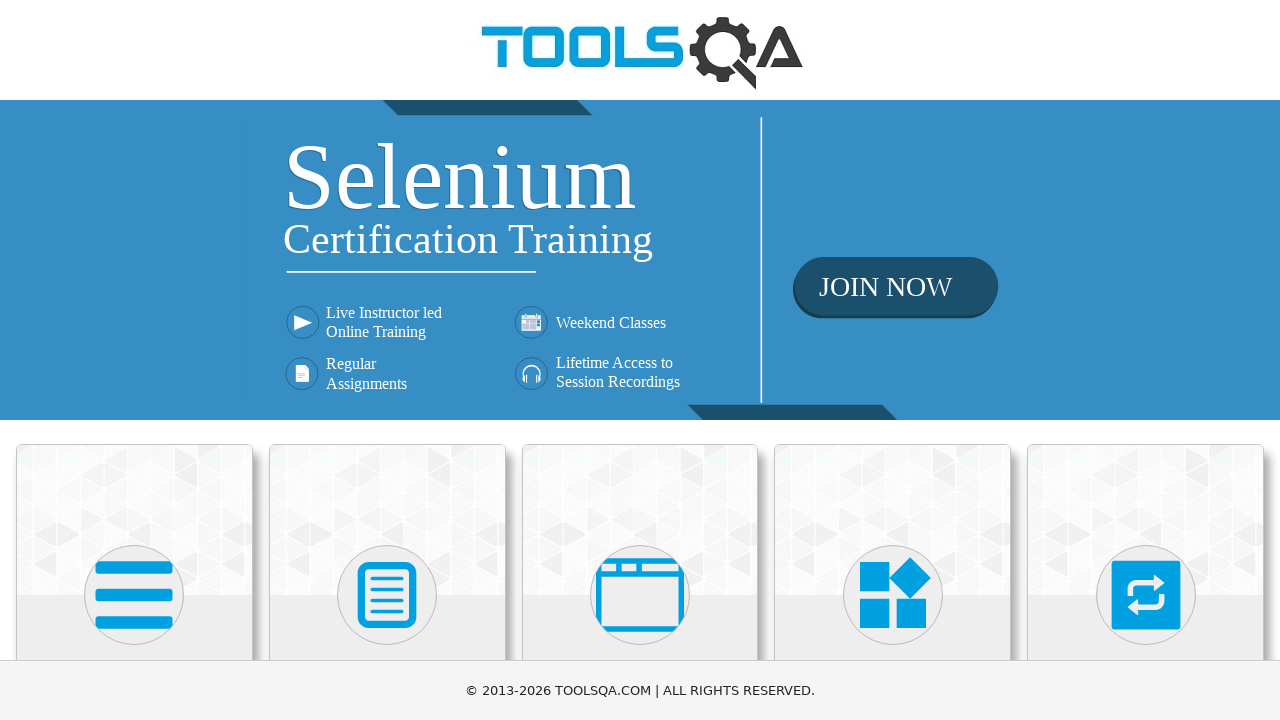

Clicked on 'Widgets' tile at (893, 360) on xpath=//h5[text()='Widgets']
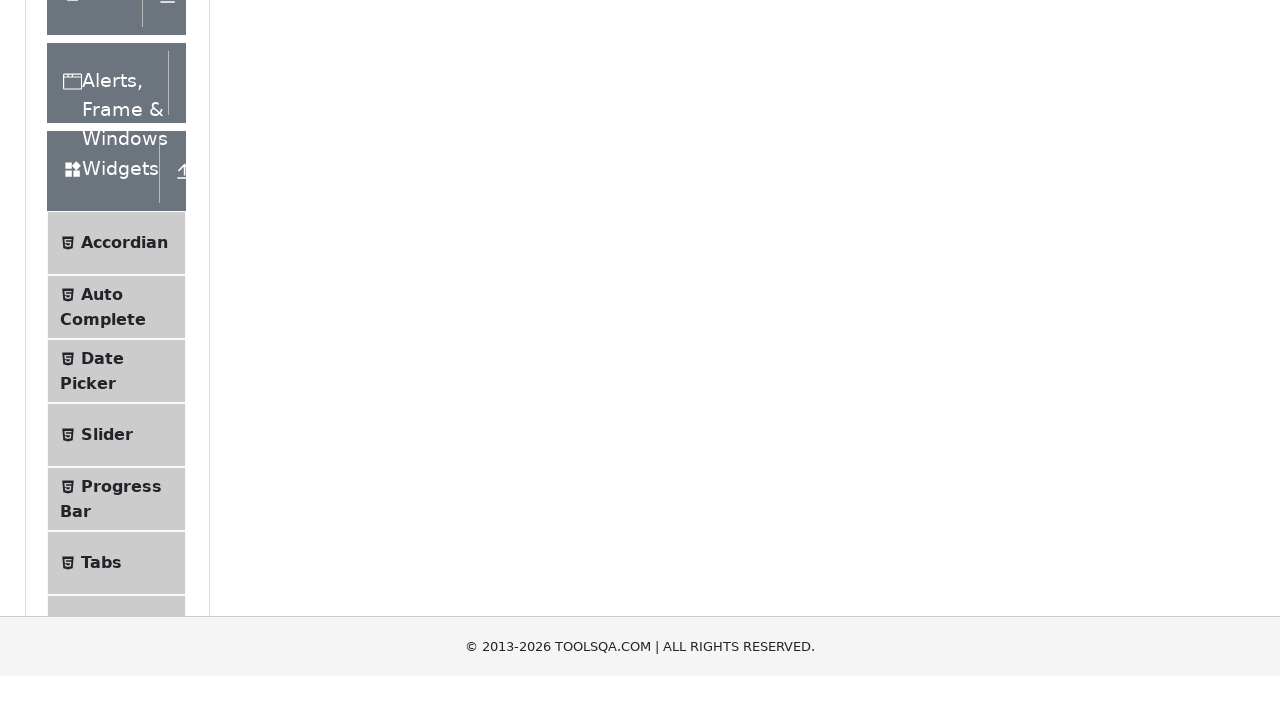

Waited for page to load after clicking Widgets
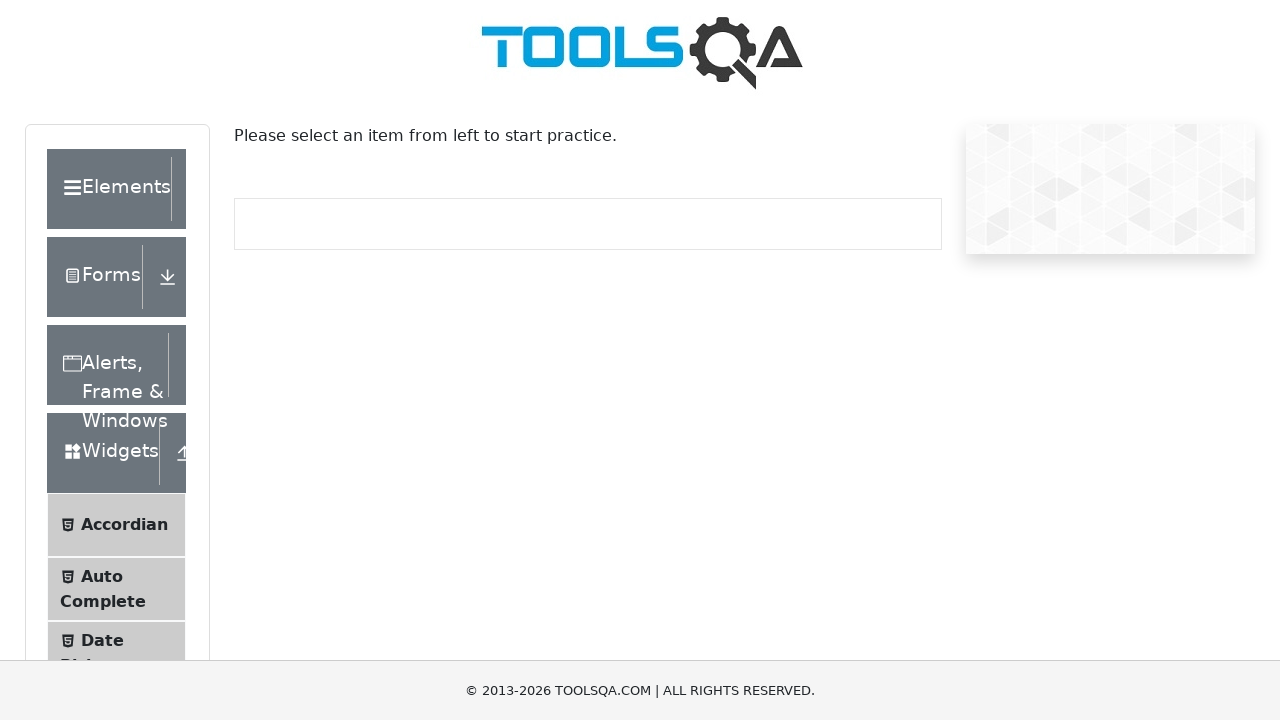

Scrolled 'Select Menu' into view
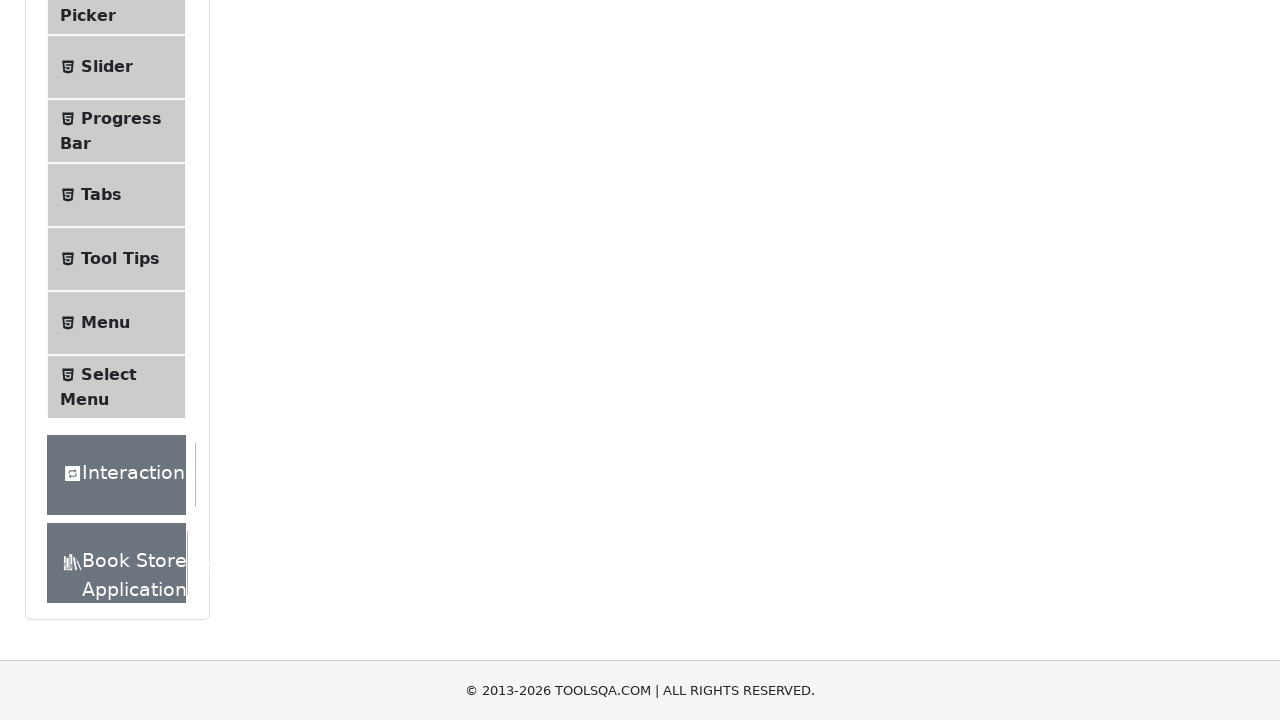

Clicked on 'Select Menu' option at (109, 374) on xpath=//span[text()='Select Menu']
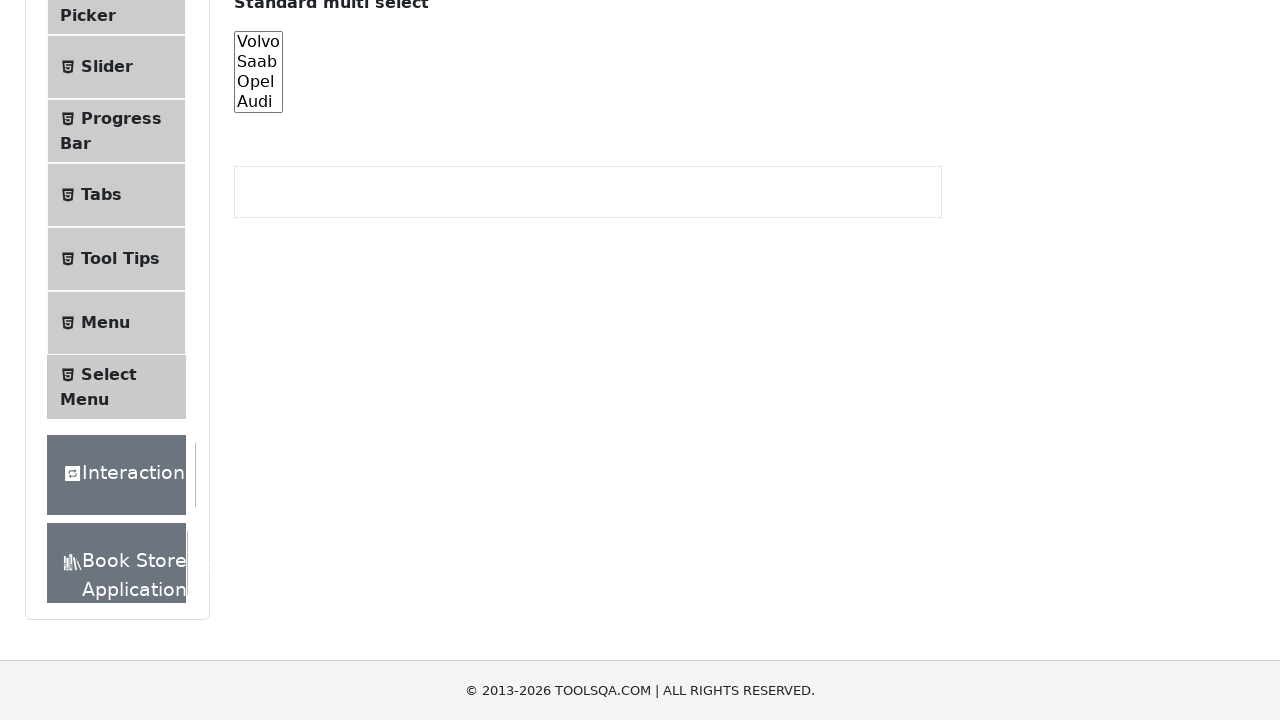

Waited for page to load after clicking Select Menu
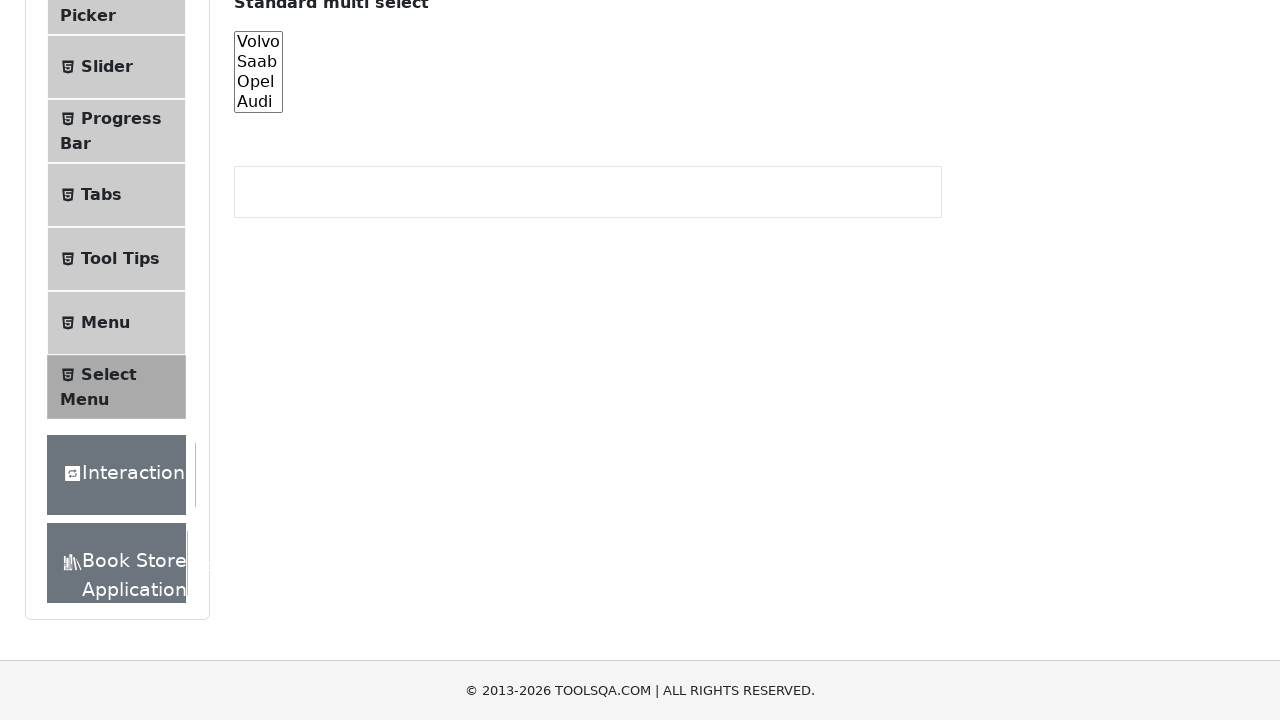

Selected 'Blue' option from the dropdown menu on #oldSelectMenu
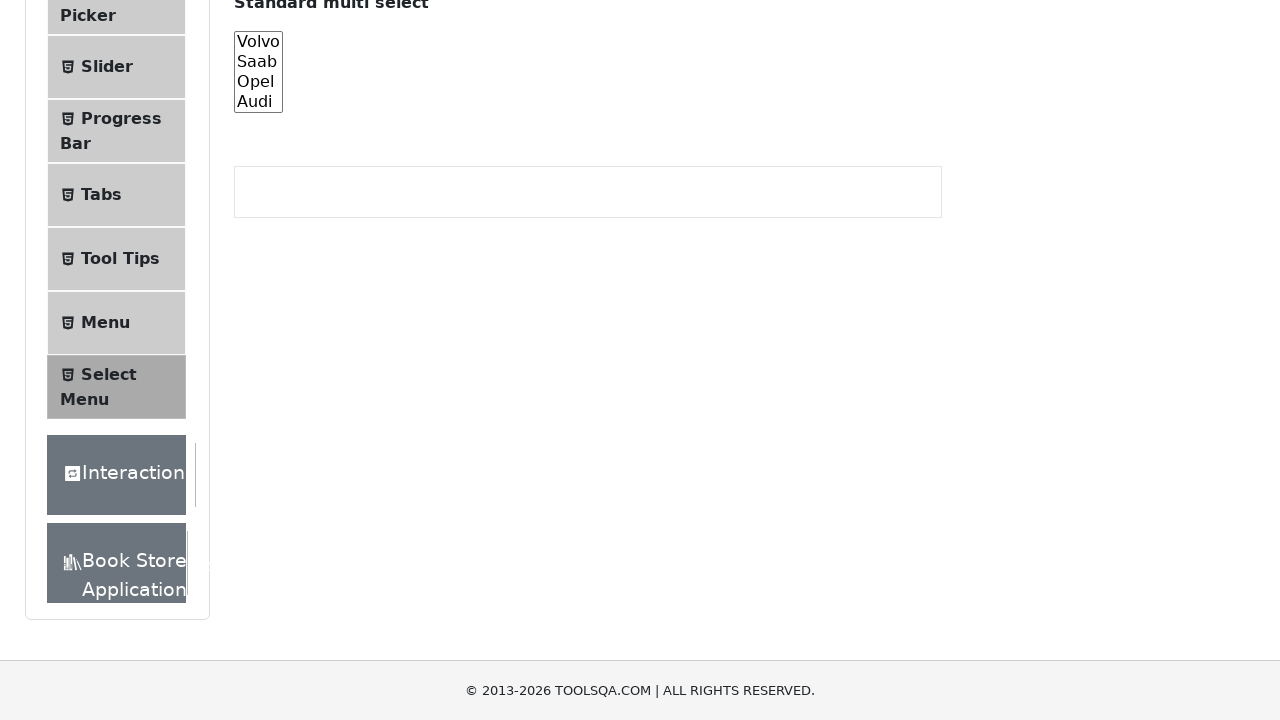

Verified that dropdown selector element is present
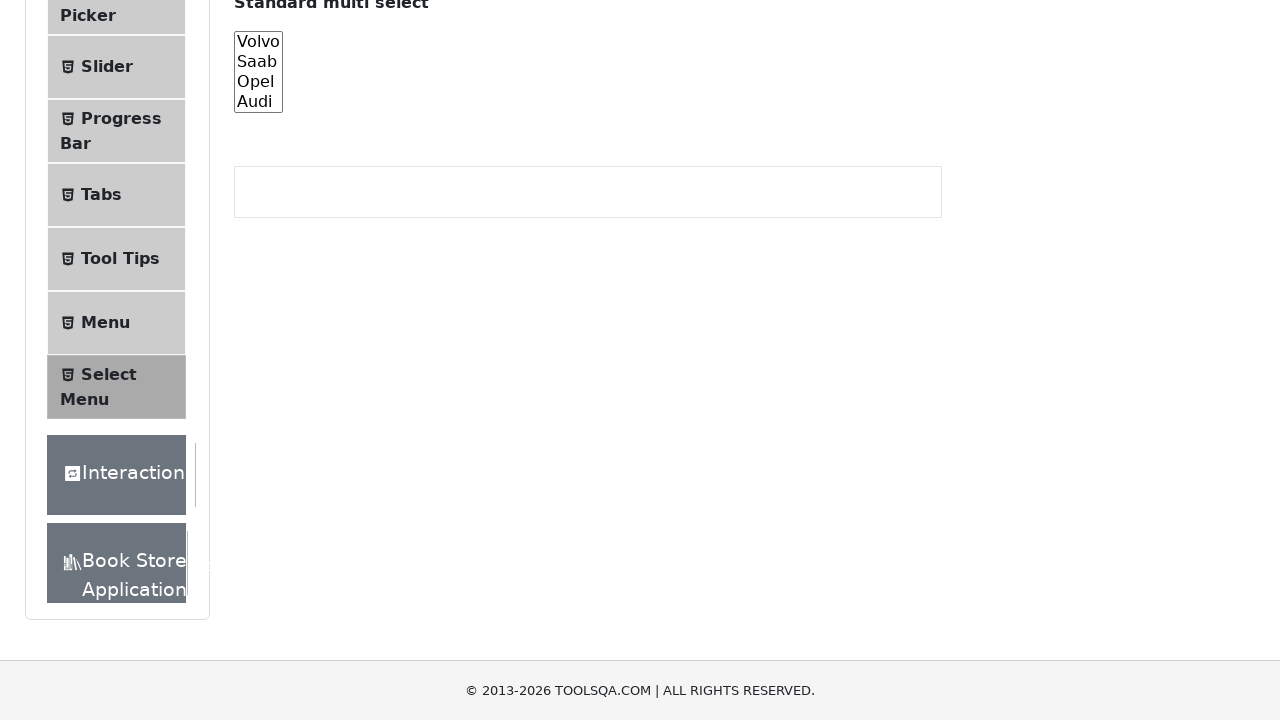

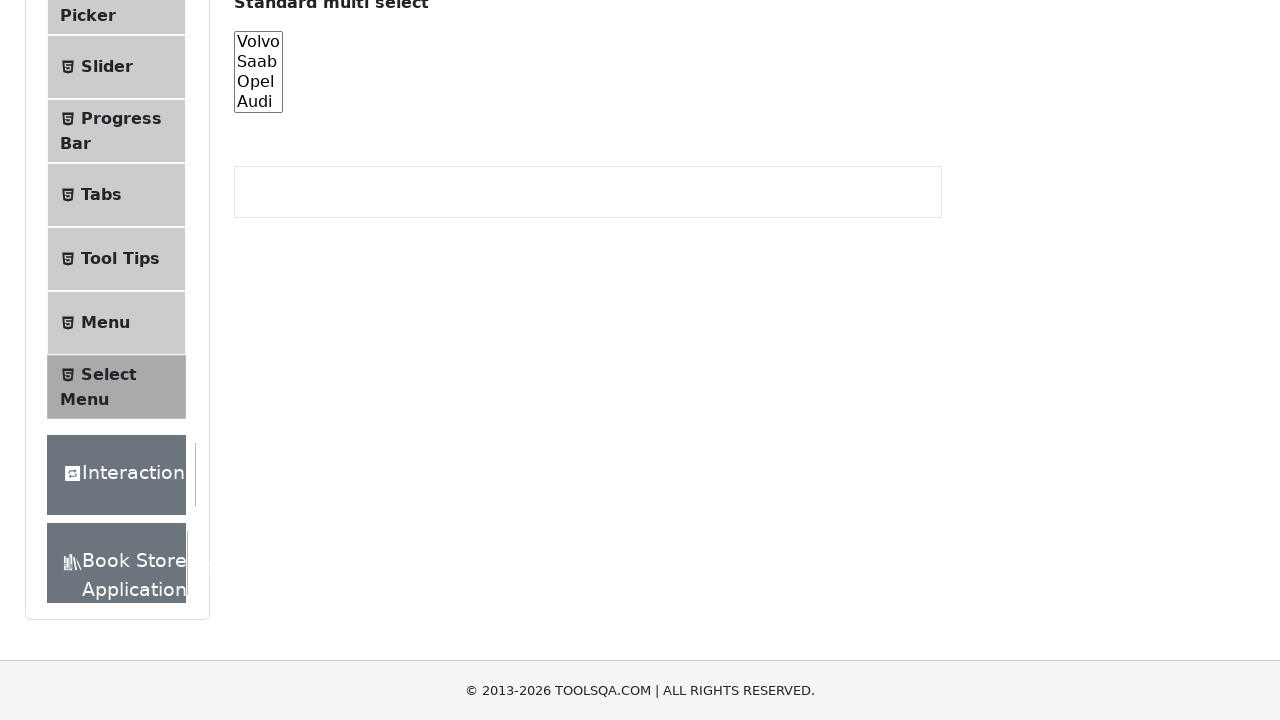